Navigates through links to a test page and verifies the page title matches the expected value

Starting URL: https://teserat.github.io/welcome/

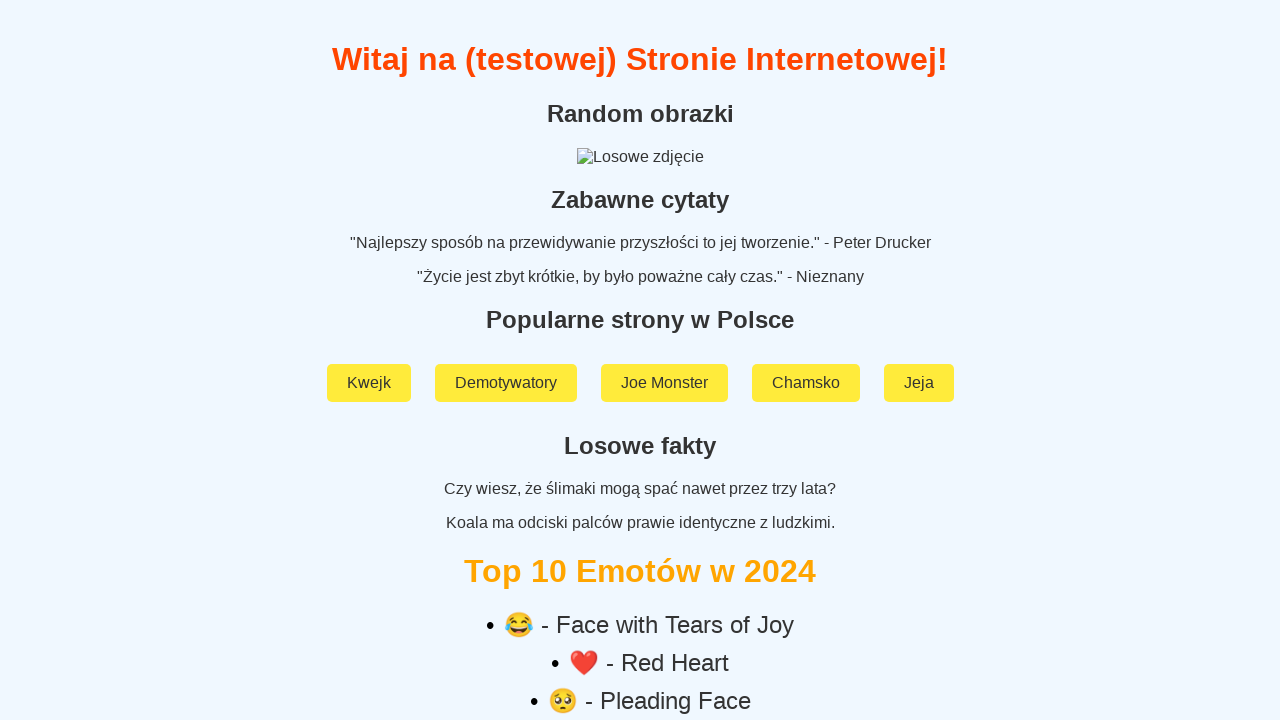

Clicked on 'Rozchodniak' link at (640, 592) on text=Rozchodniak
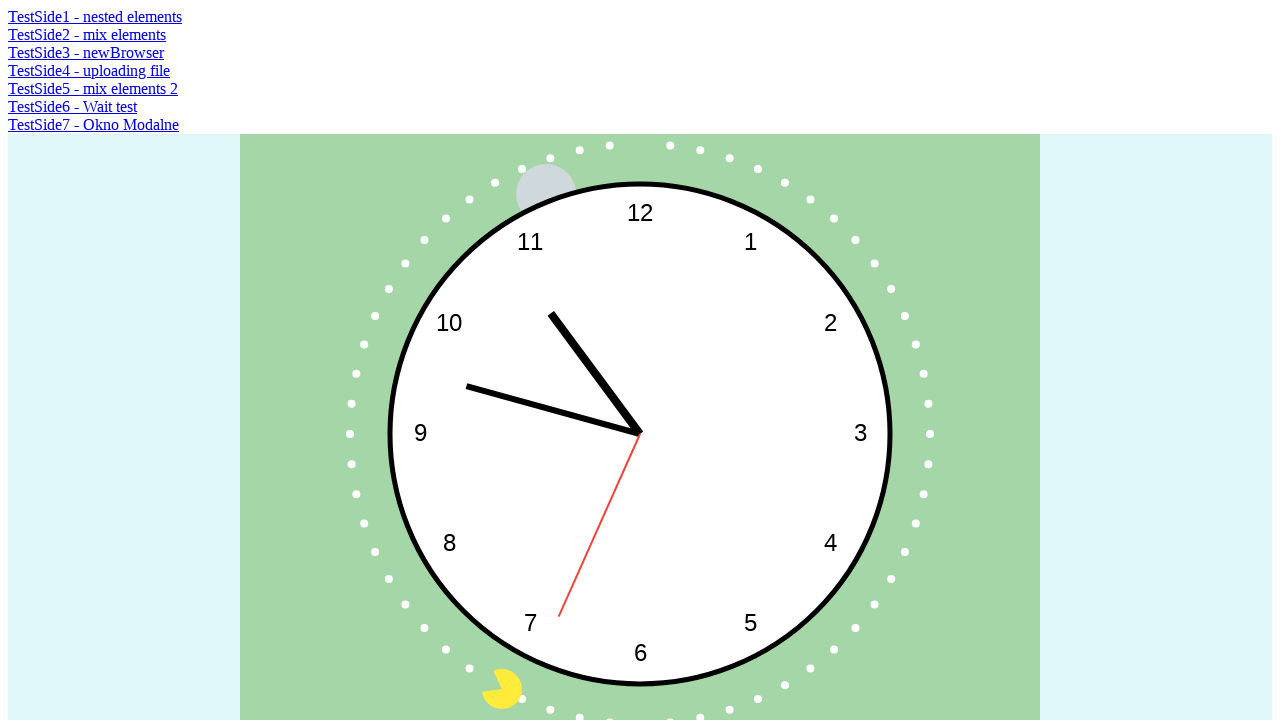

Clicked on 'TestSide5 - mix elements 2' link at (93, 88) on text=TestSide5 - mix elements 2
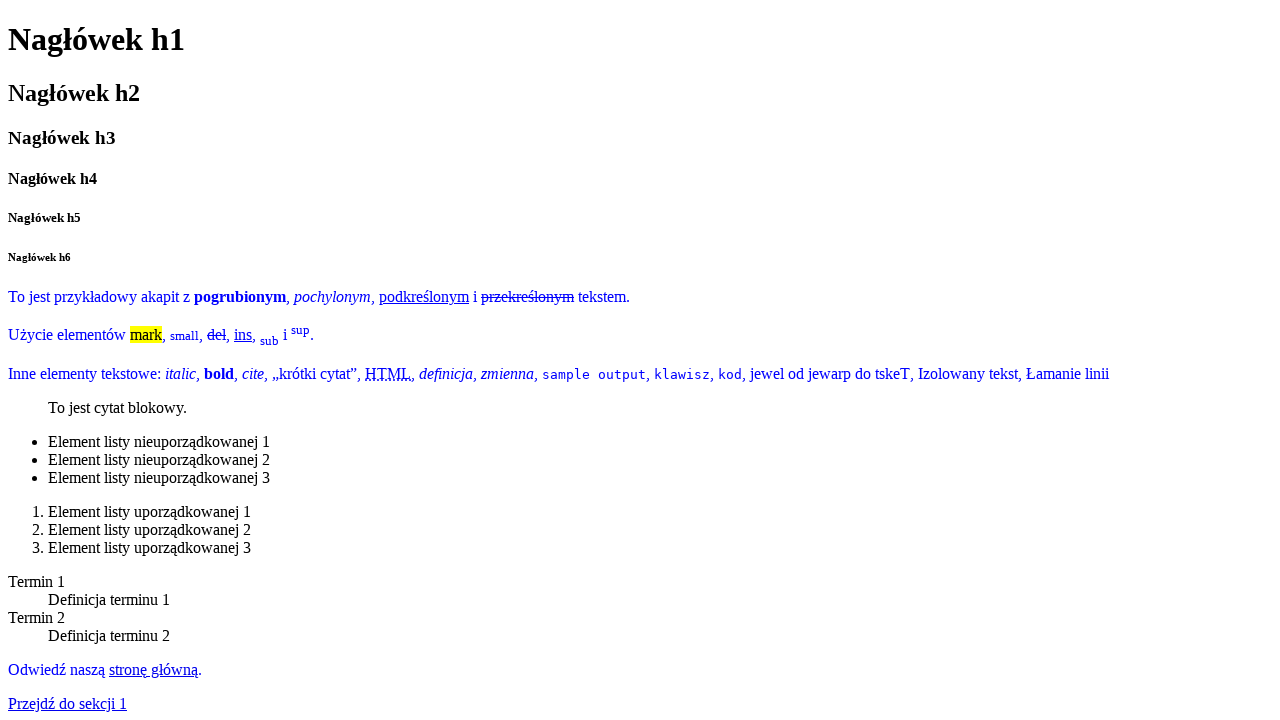

Verified page title matches expected value 'Strona testowa z wszystkimi elementami HTML'
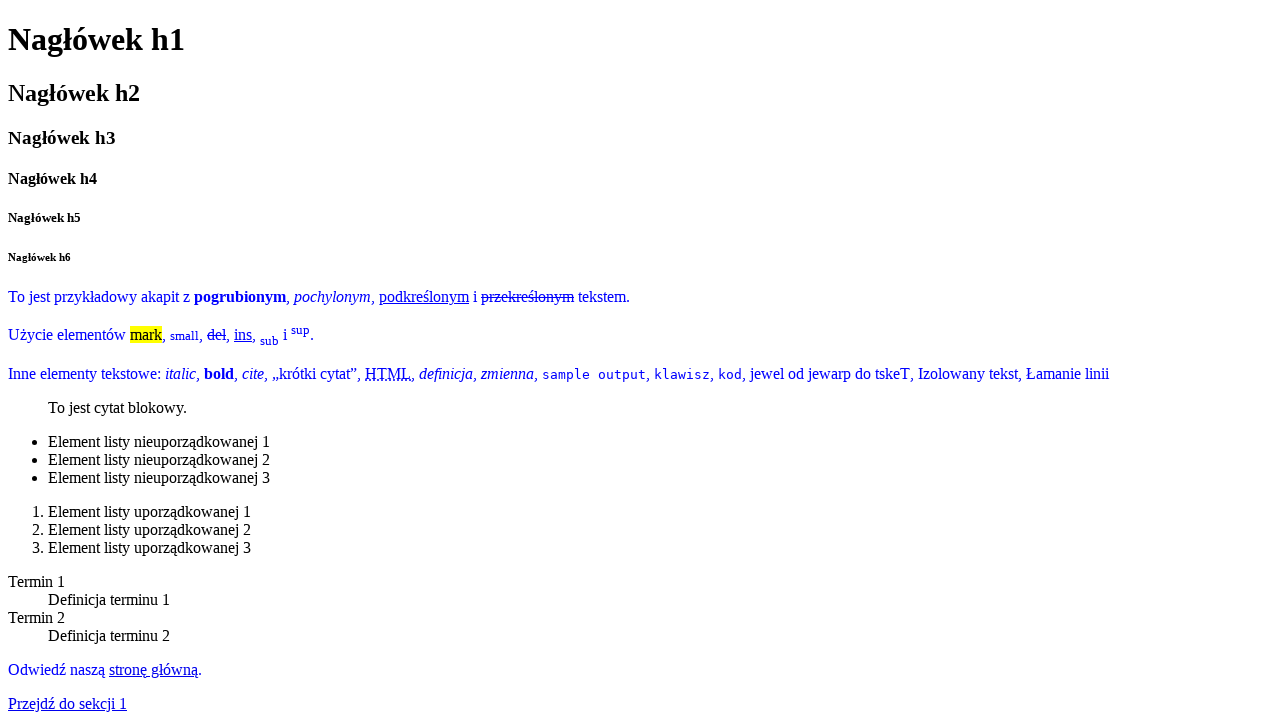

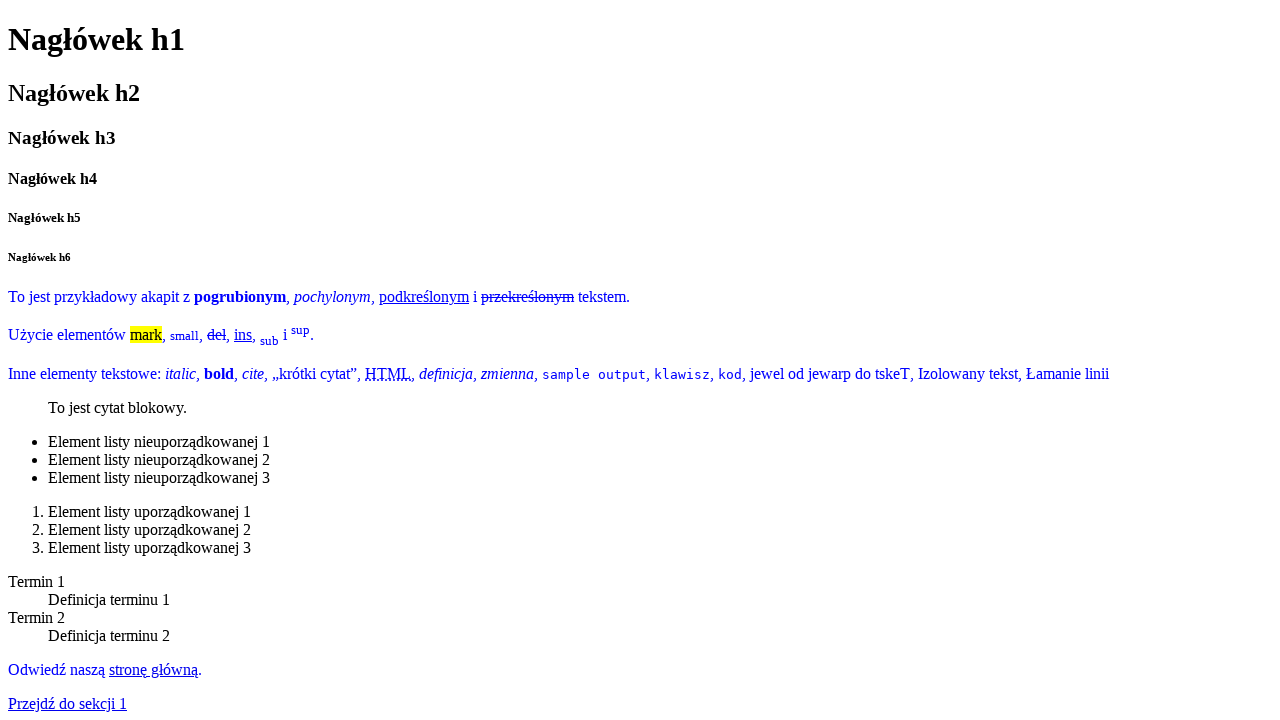